Tests accepting a JavaScript alert by clicking the first alert button, verifying the alert text, clicking OK, and verifying the result message

Starting URL: https://testcenter.techproeducation.com/index.php?page=javascript-alerts

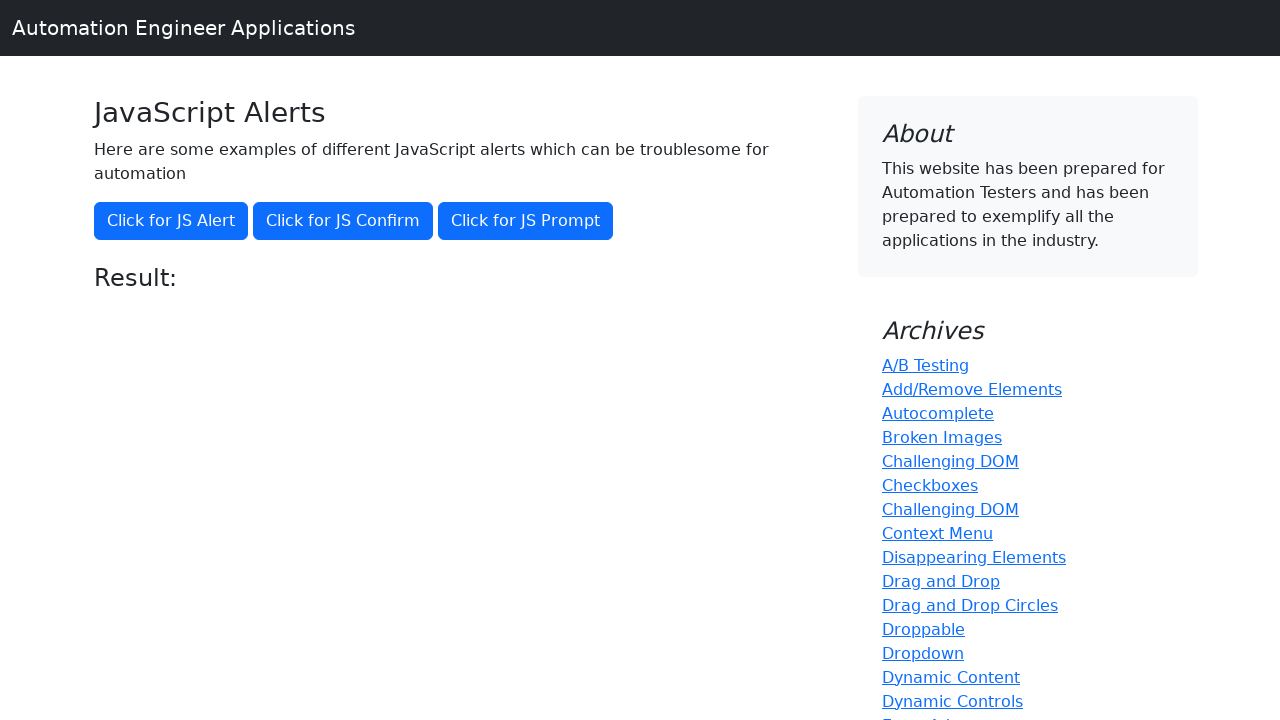

Clicked the first alert button at (171, 221) on xpath=//button[@onclick='jsAlert()']
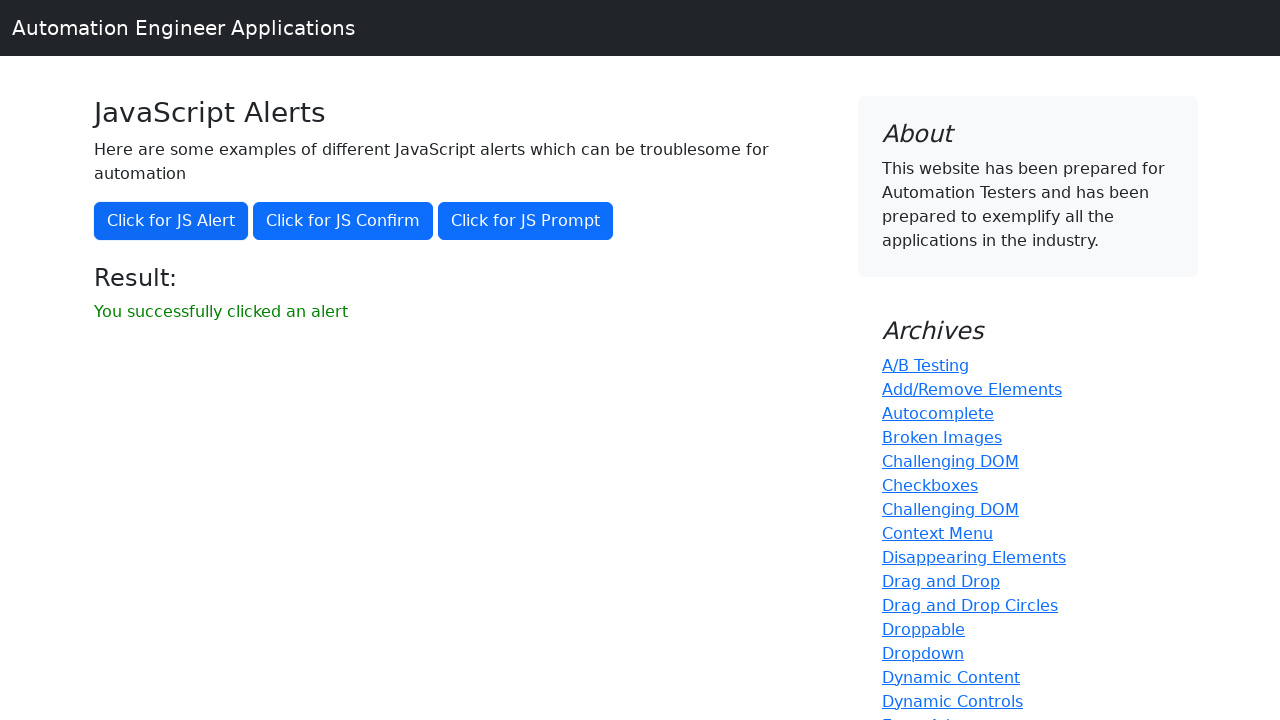

Set up dialog handler to accept alert
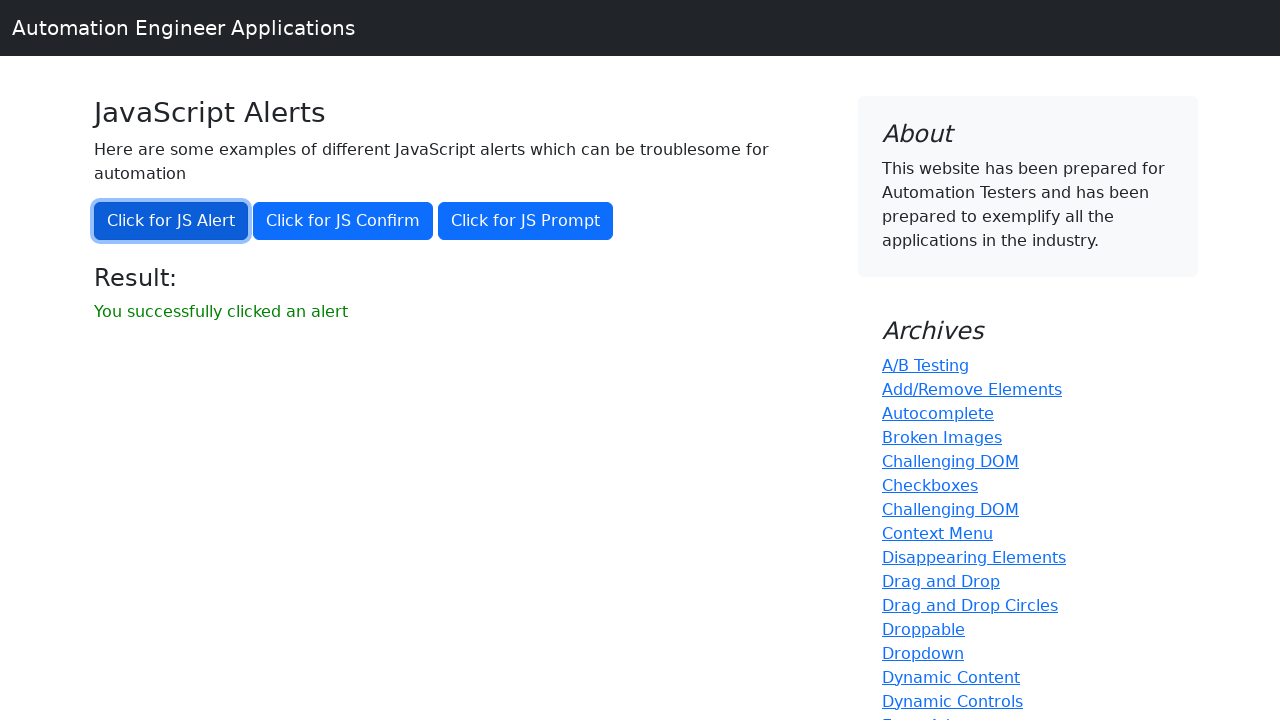

Result message element appeared
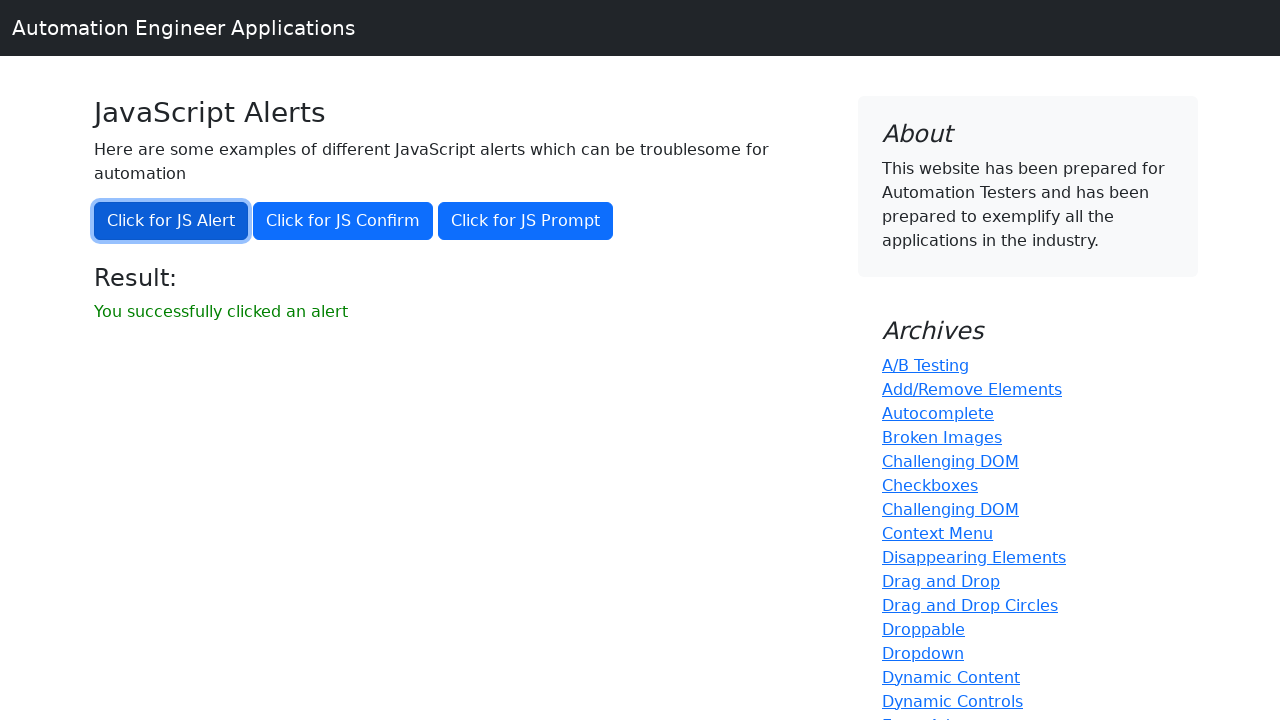

Retrieved result text content
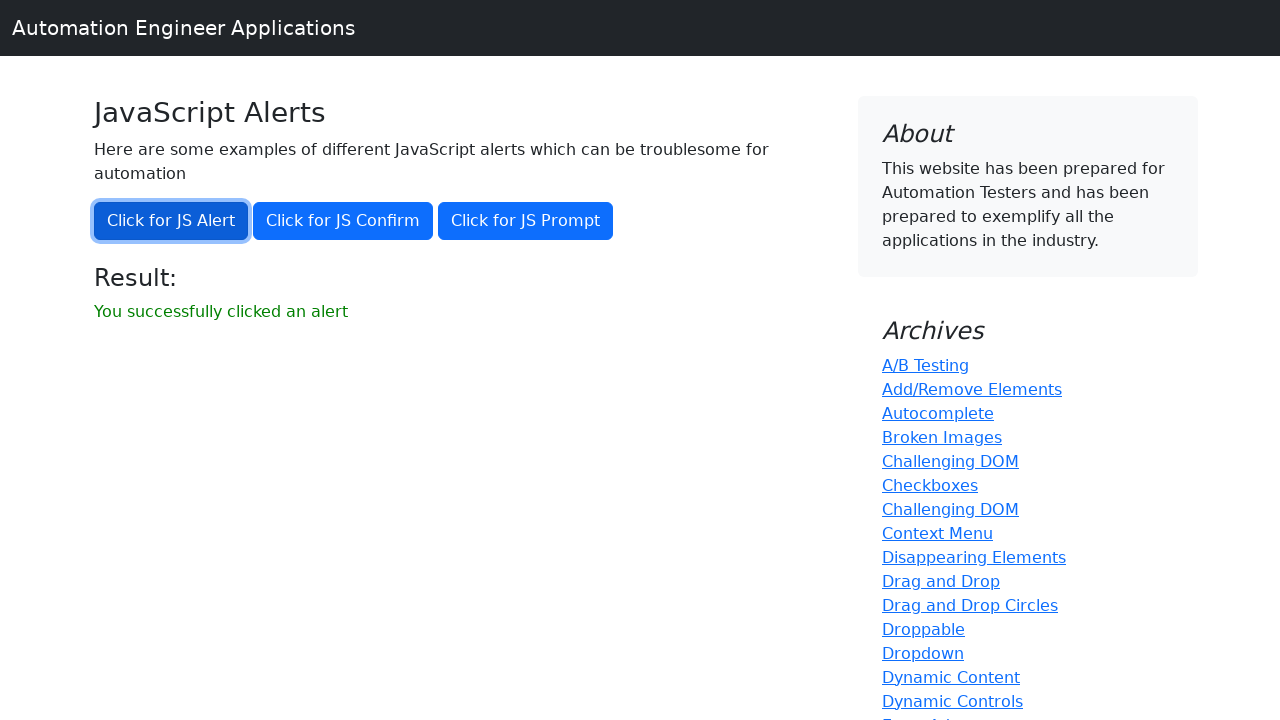

Verified result text matches expected message: 'You successfully clicked an alert'
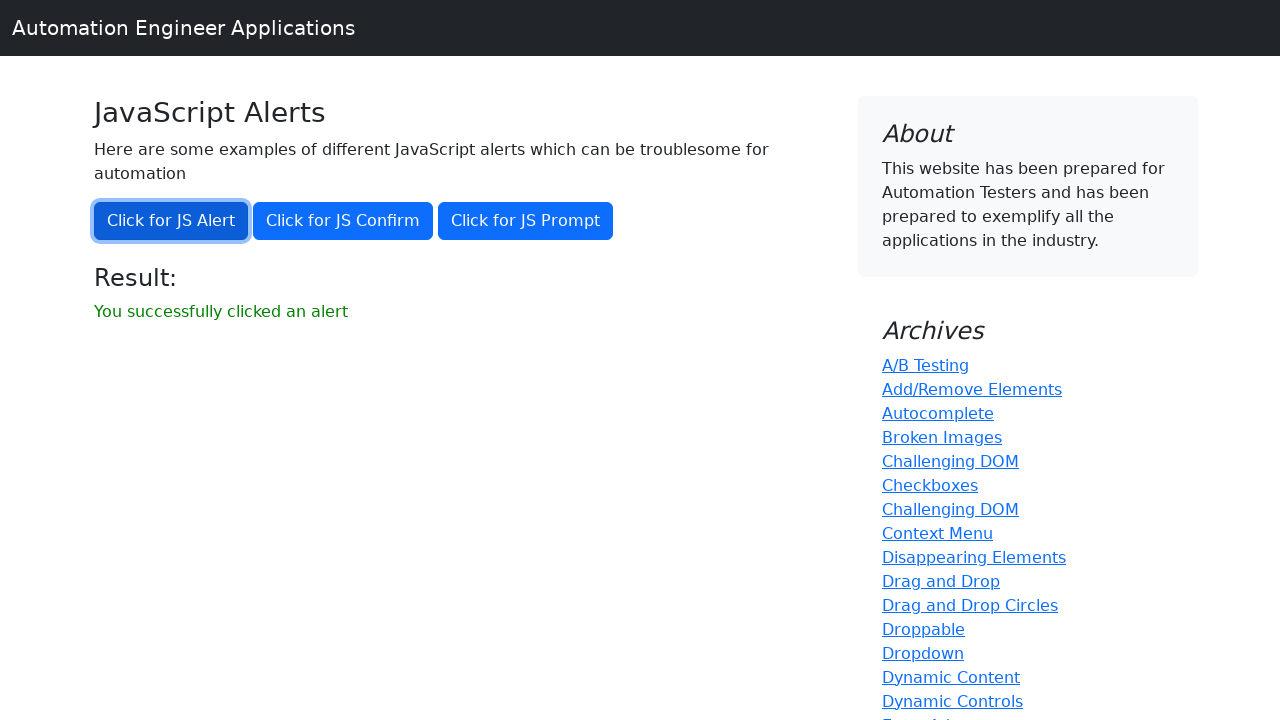

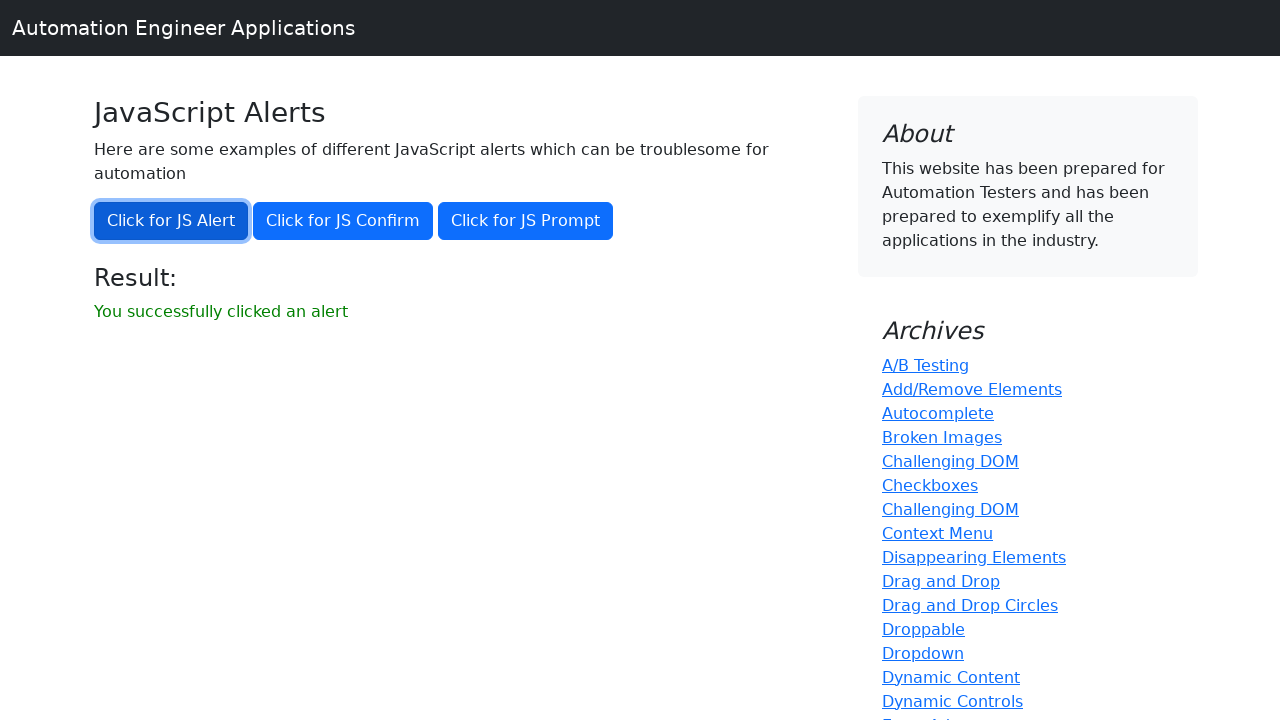